Tests checkbox manipulation by verifying initial checkbox states and then clicking both checkboxes to toggle their selected states.

Starting URL: https://the-internet.herokuapp.com/checkboxes

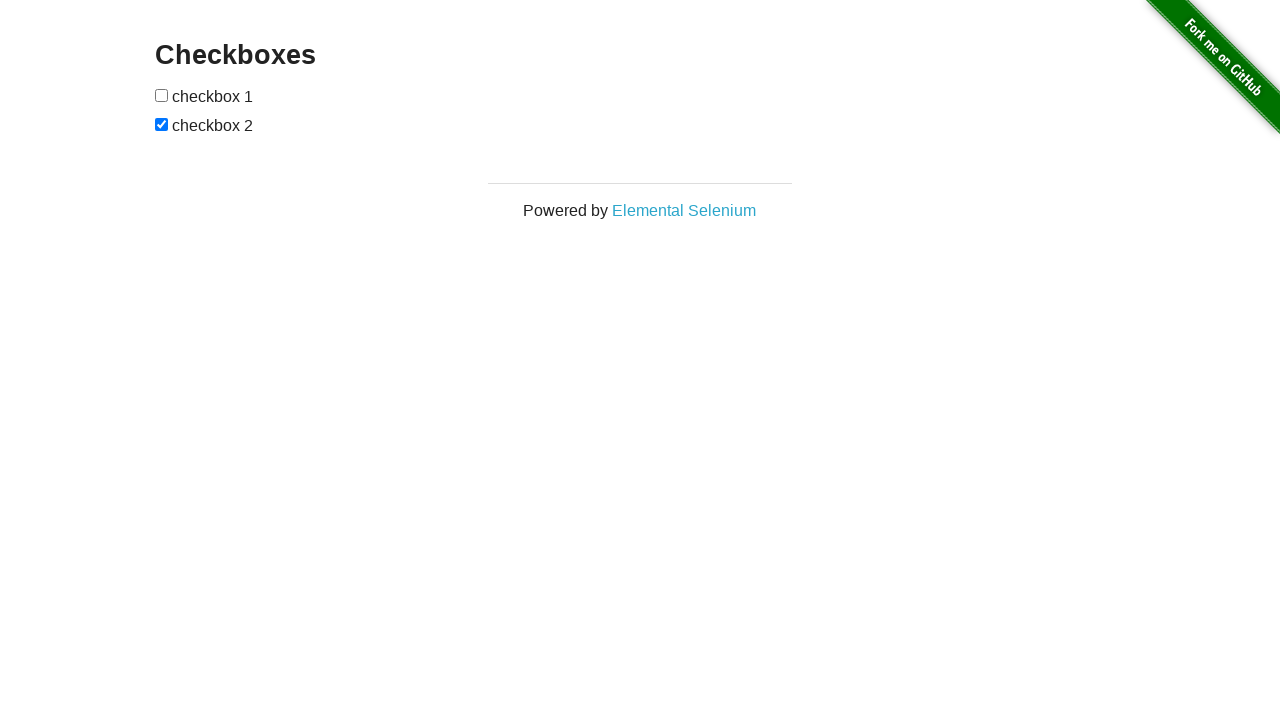

Waited for checkboxes to load on the page
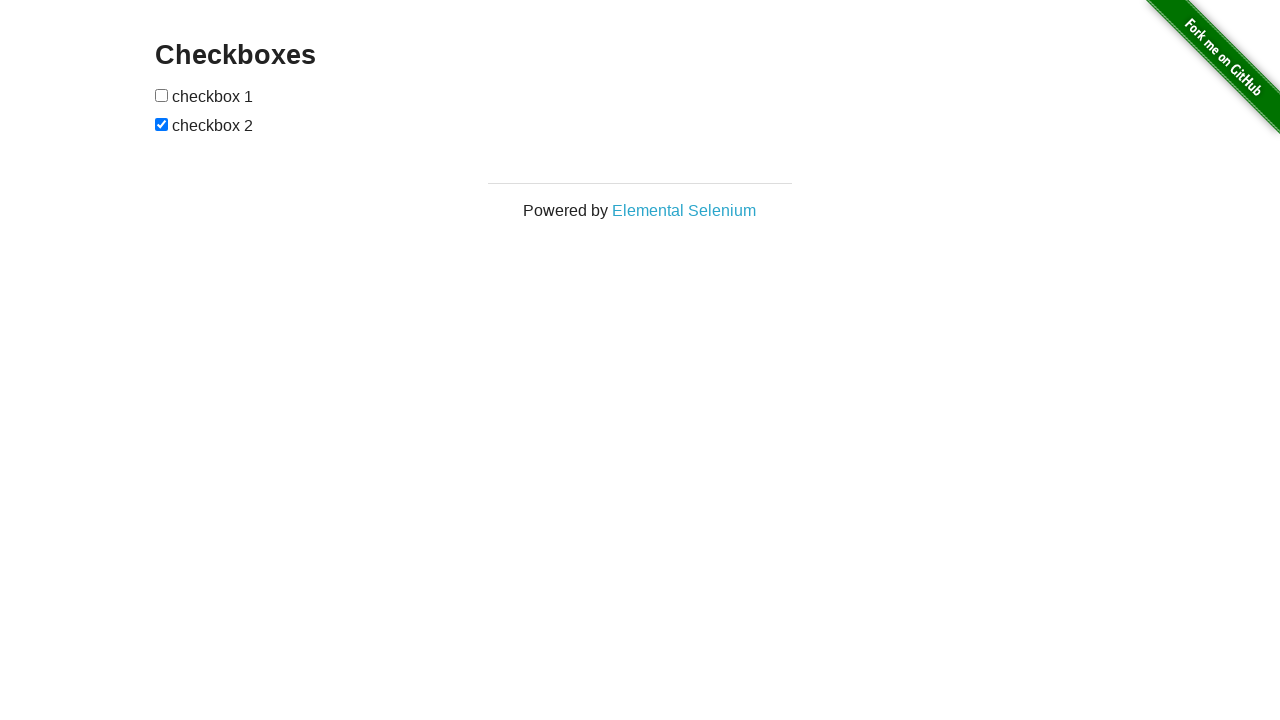

Located all checkbox elements on the page
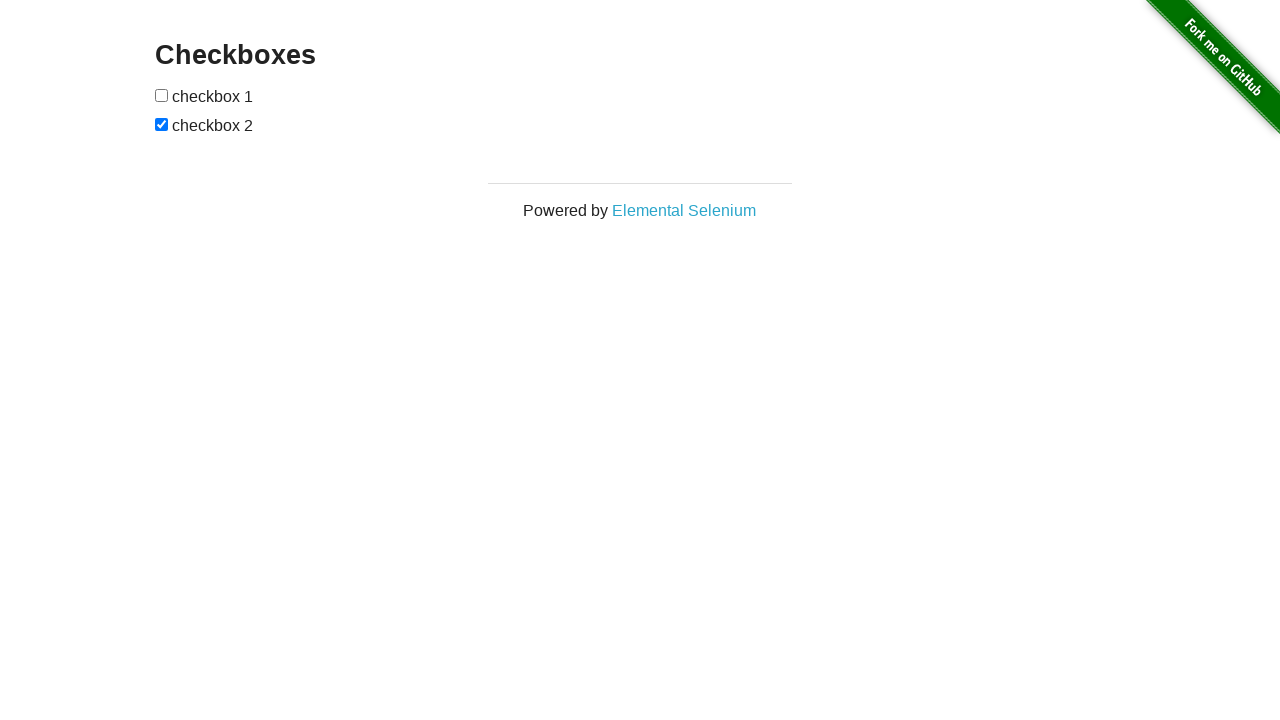

Clicked first checkbox to toggle its state at (162, 95) on input[type="checkbox"] >> nth=0
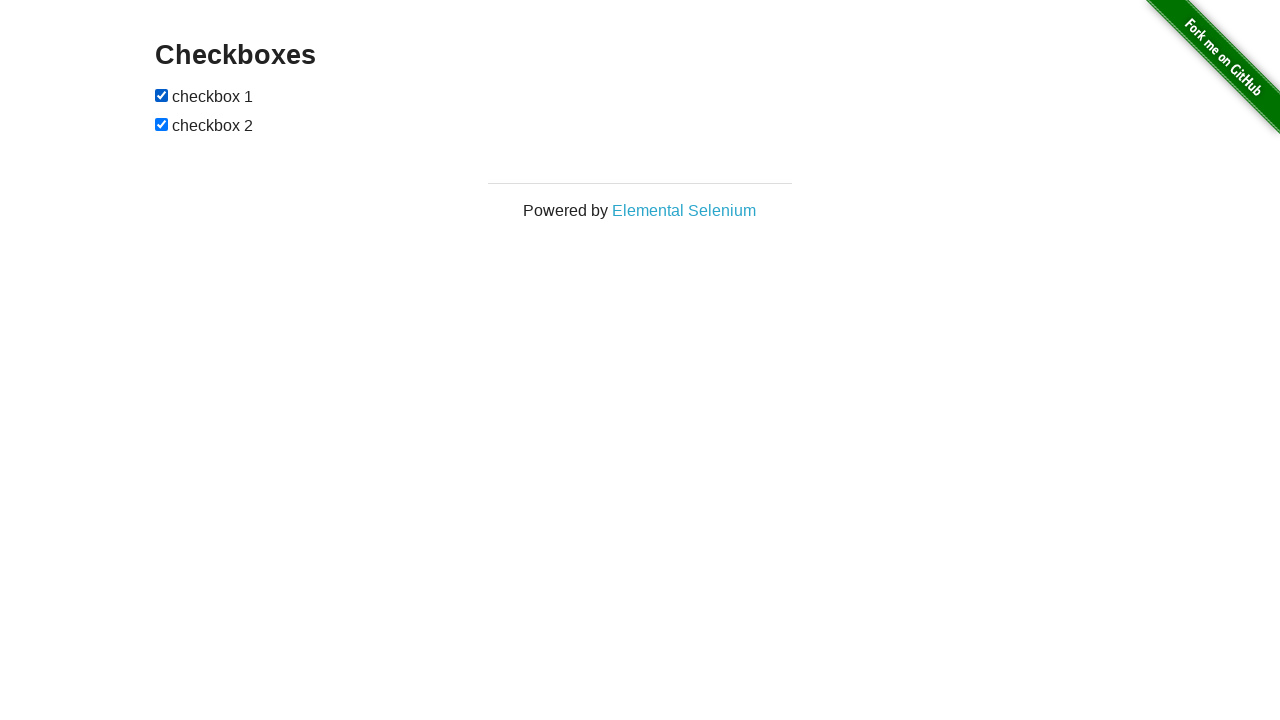

Clicked second checkbox to toggle its state at (162, 124) on input[type="checkbox"] >> nth=1
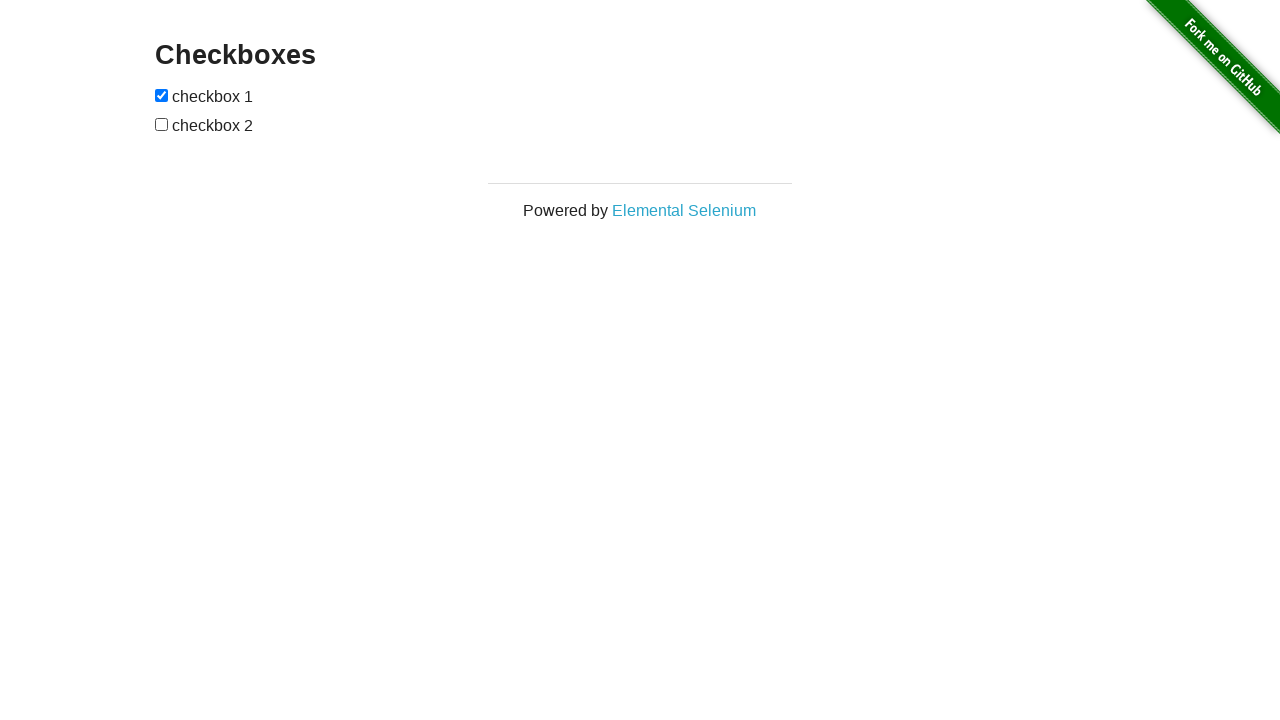

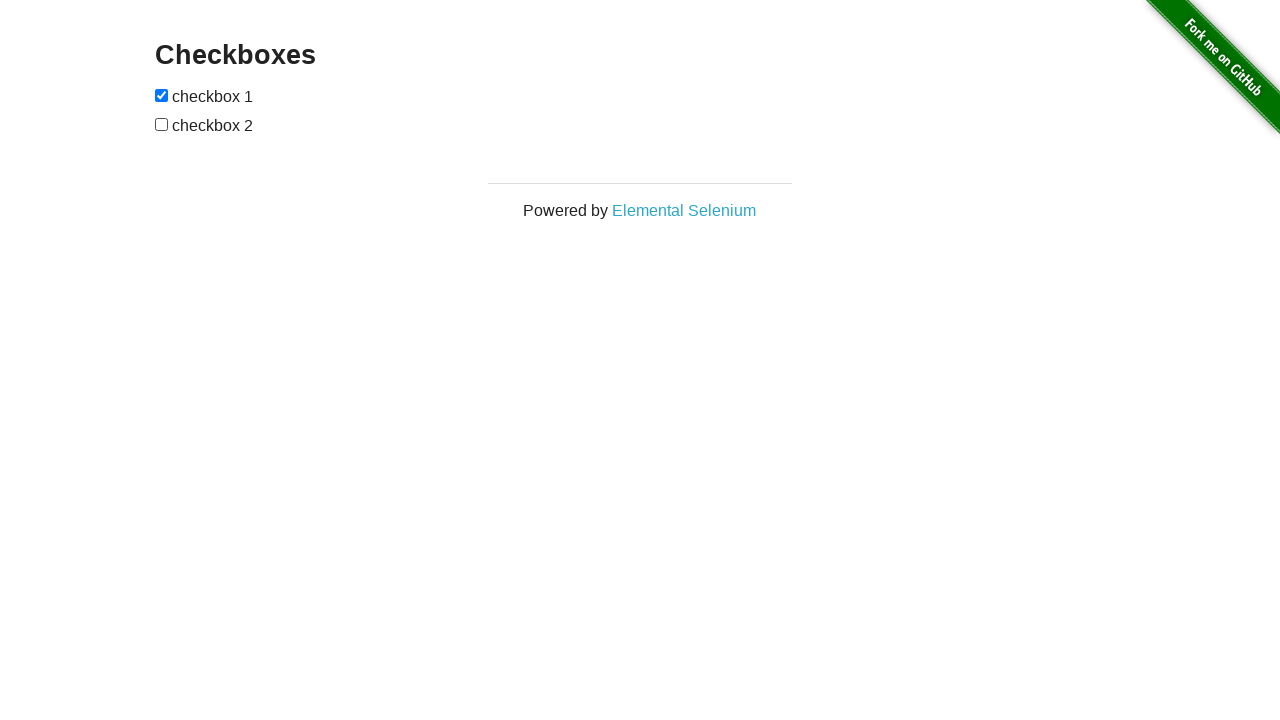